Tests checkbox functionality by checking and unchecking two checkboxes and verifying their states

Starting URL: https://the-internet.herokuapp.com/checkboxes

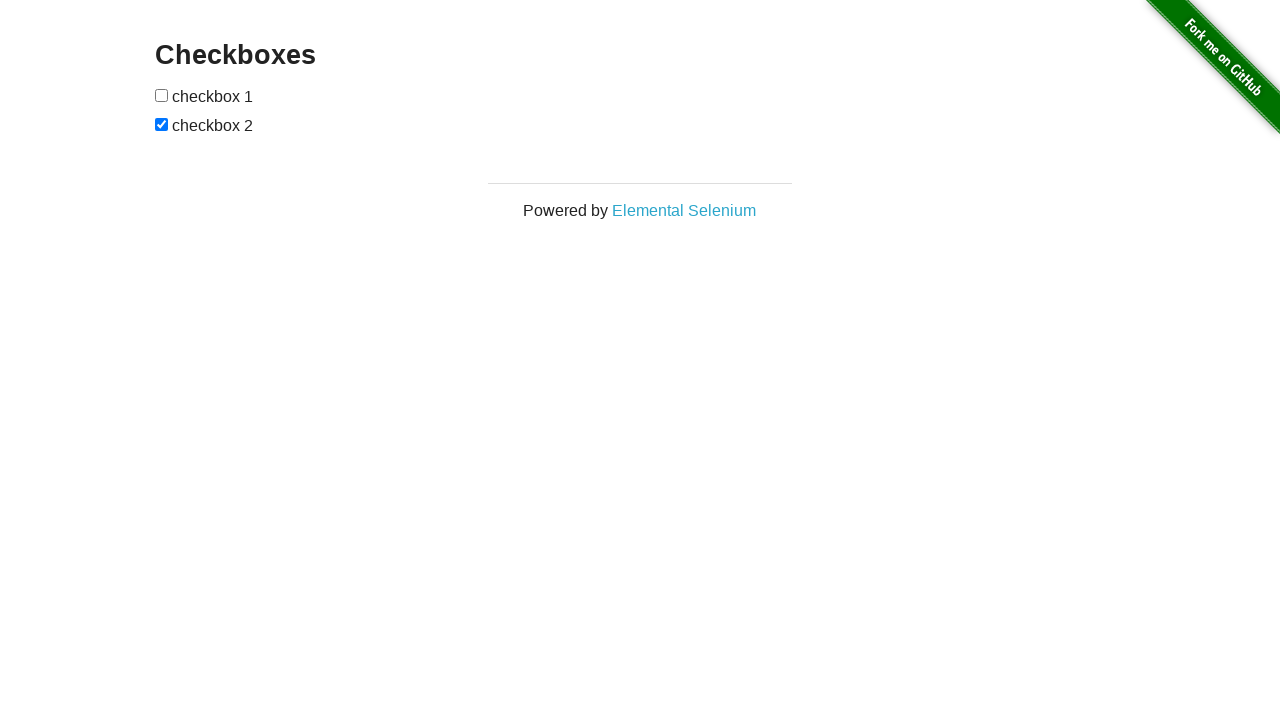

Navigated to checkboxes test page
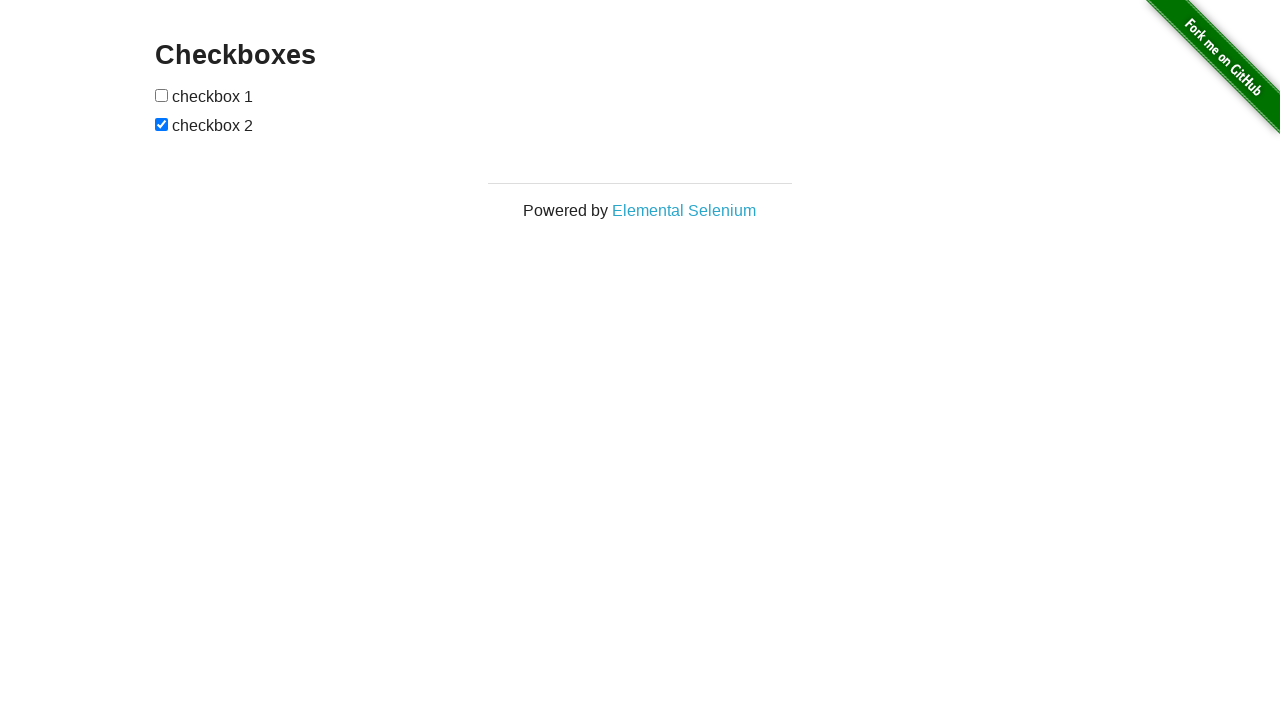

Located first checkbox element
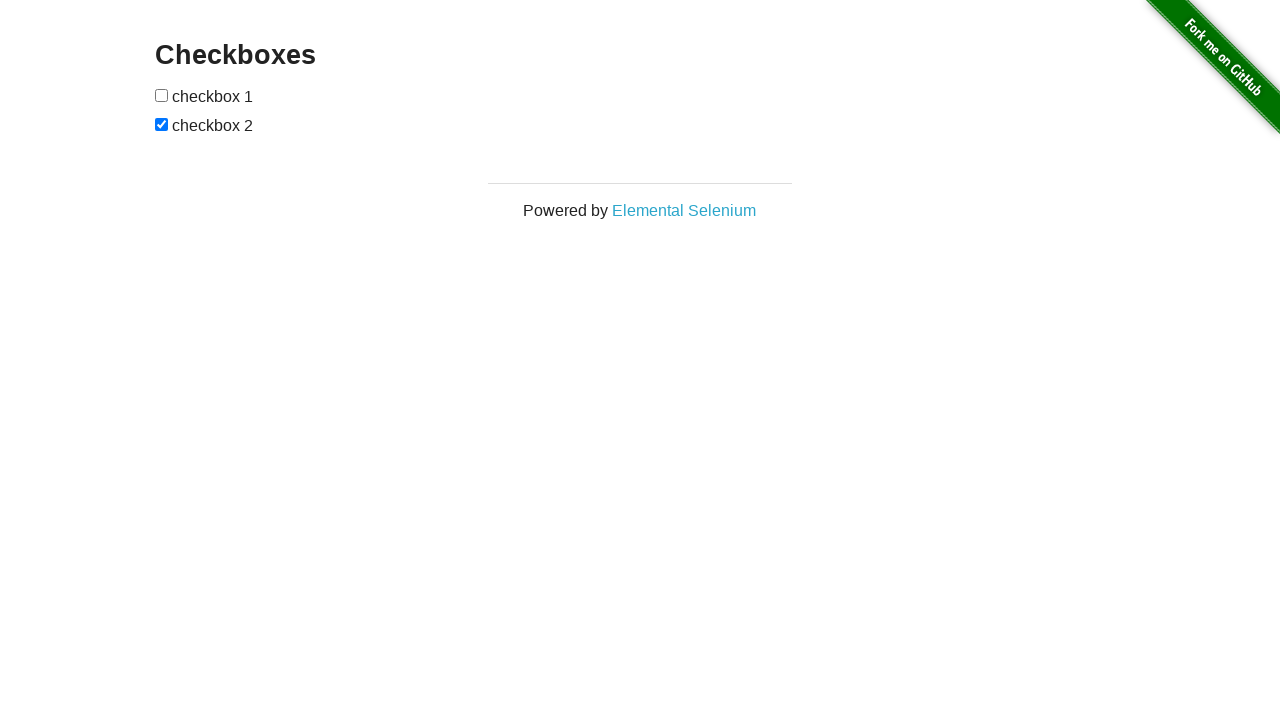

Verified first checkbox is unchecked
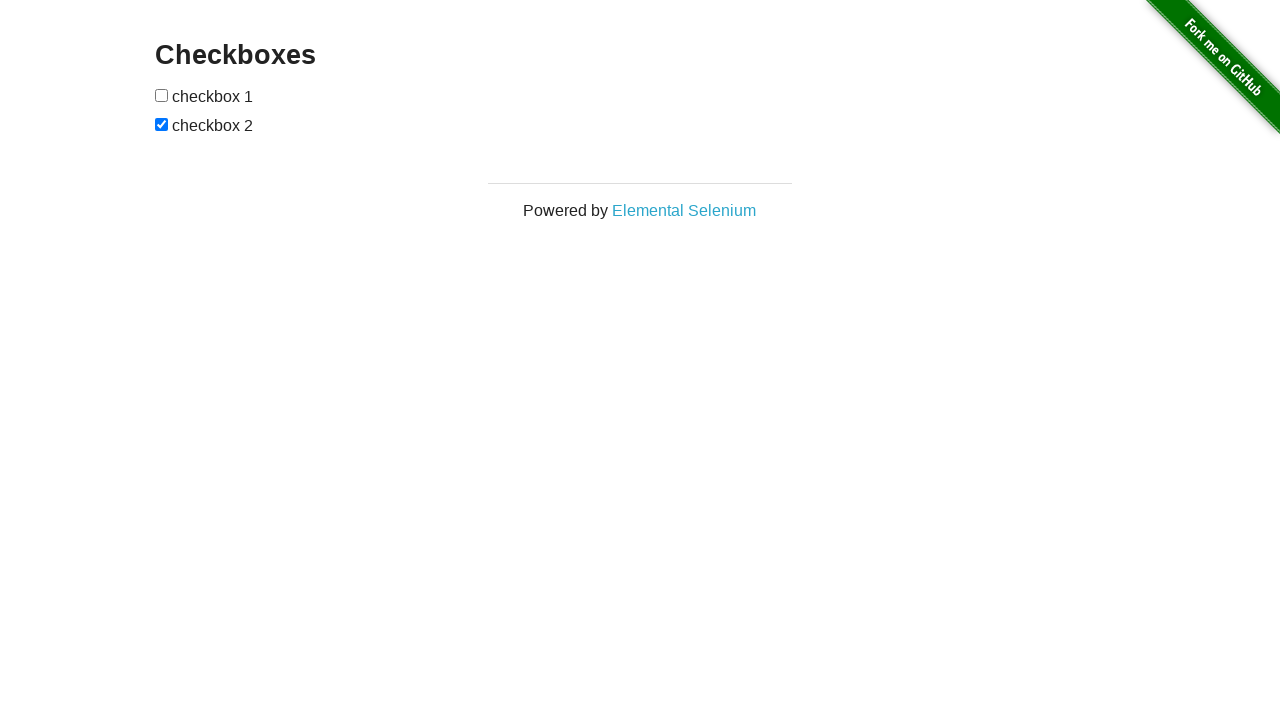

Clicked first checkbox to check it at (162, 95) on (//form[@id='checkboxes']/input)[1]
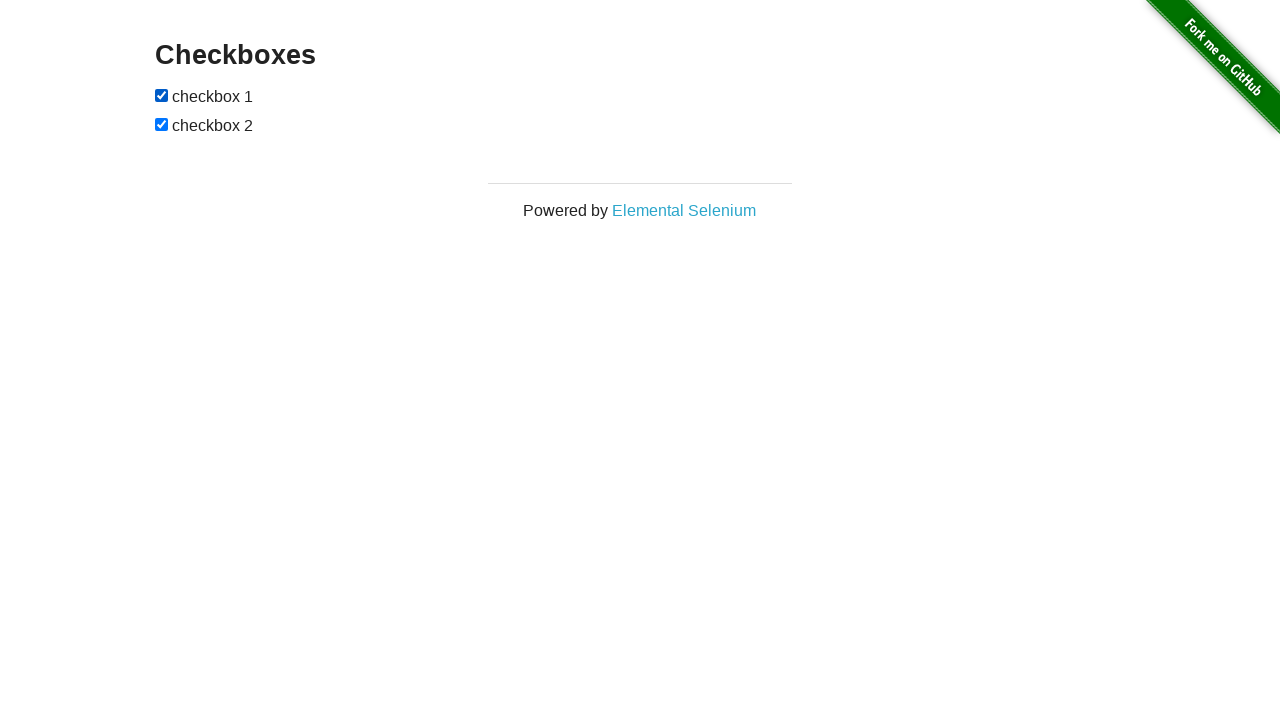

Located second checkbox element
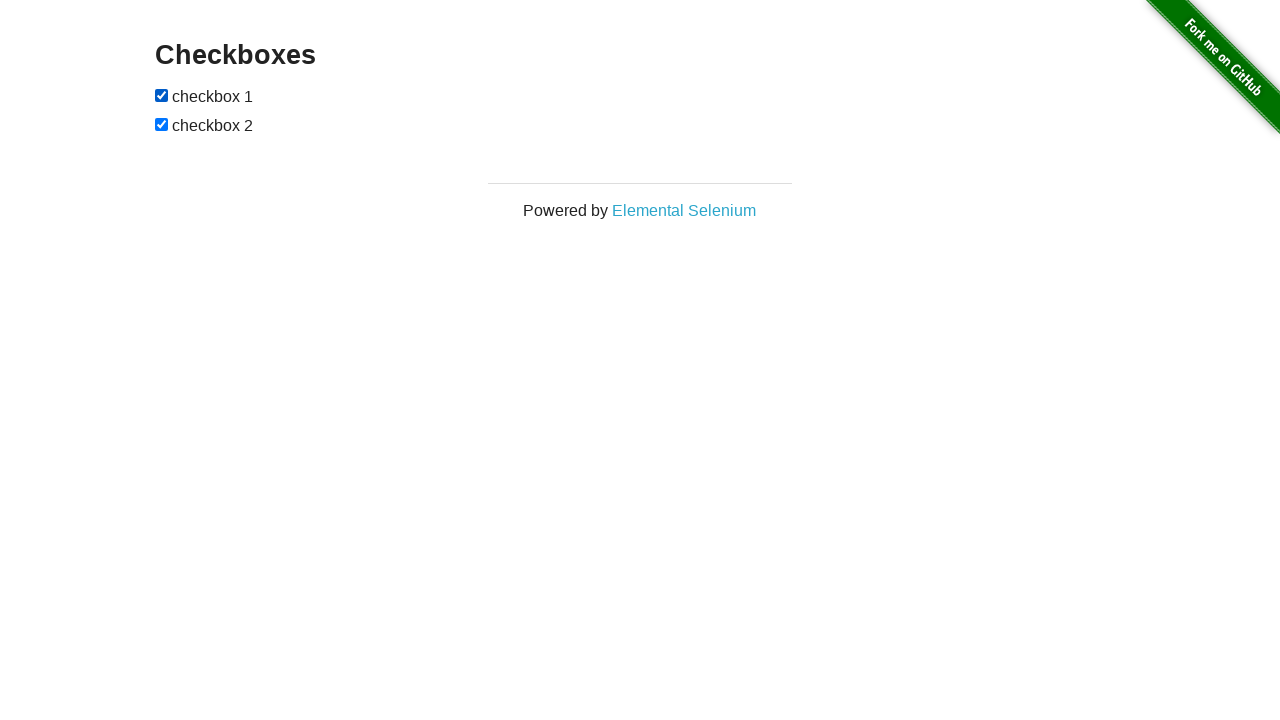

Verified second checkbox is checked
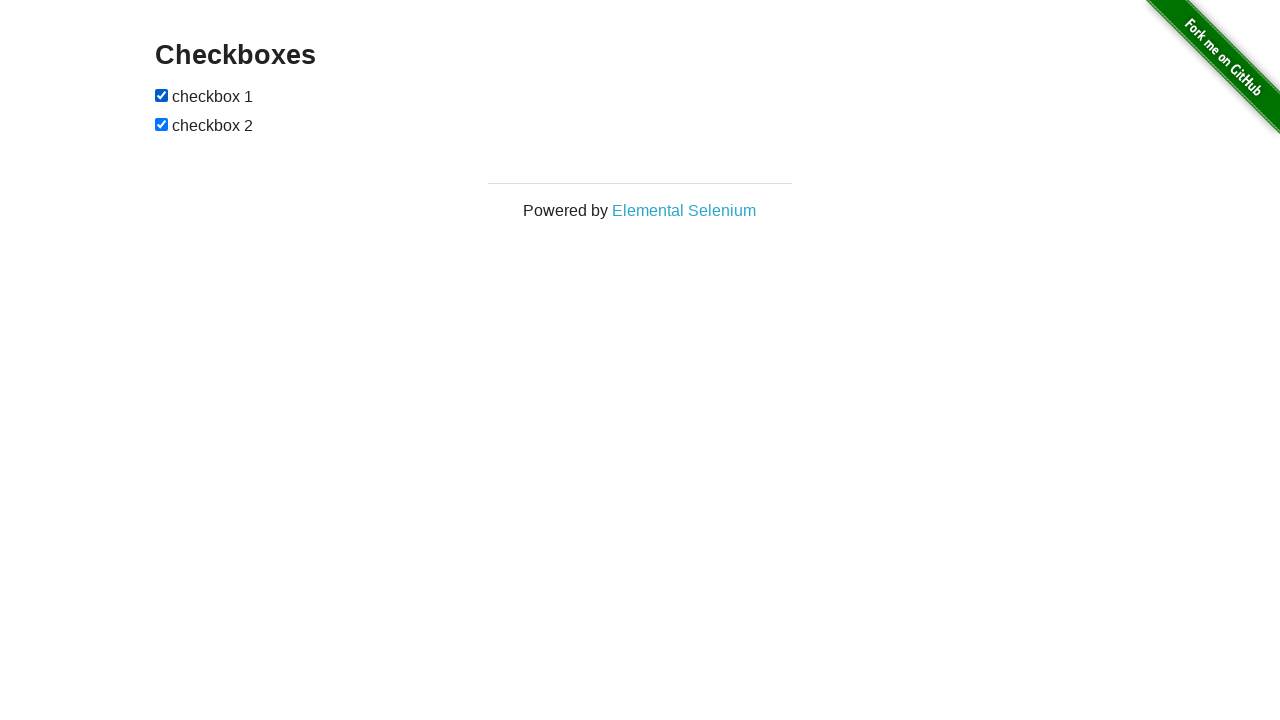

Clicked second checkbox to uncheck it at (162, 124) on (//form[@id='checkboxes']/input)[2]
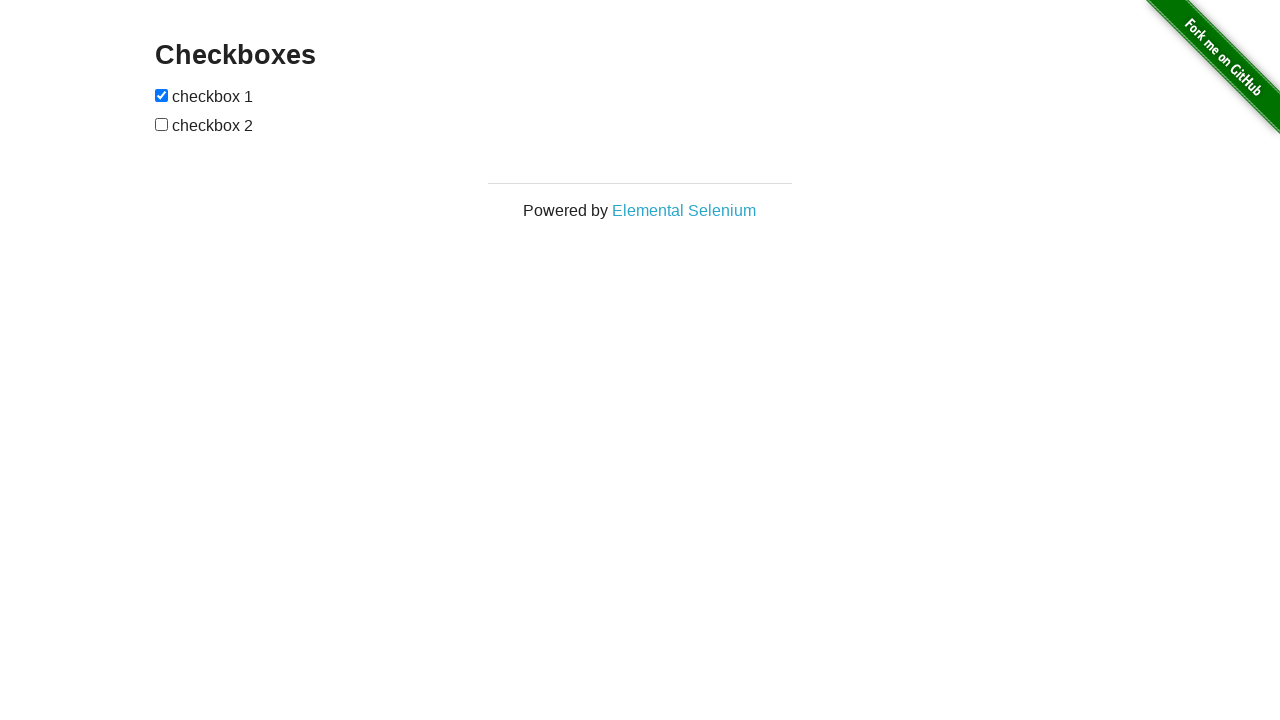

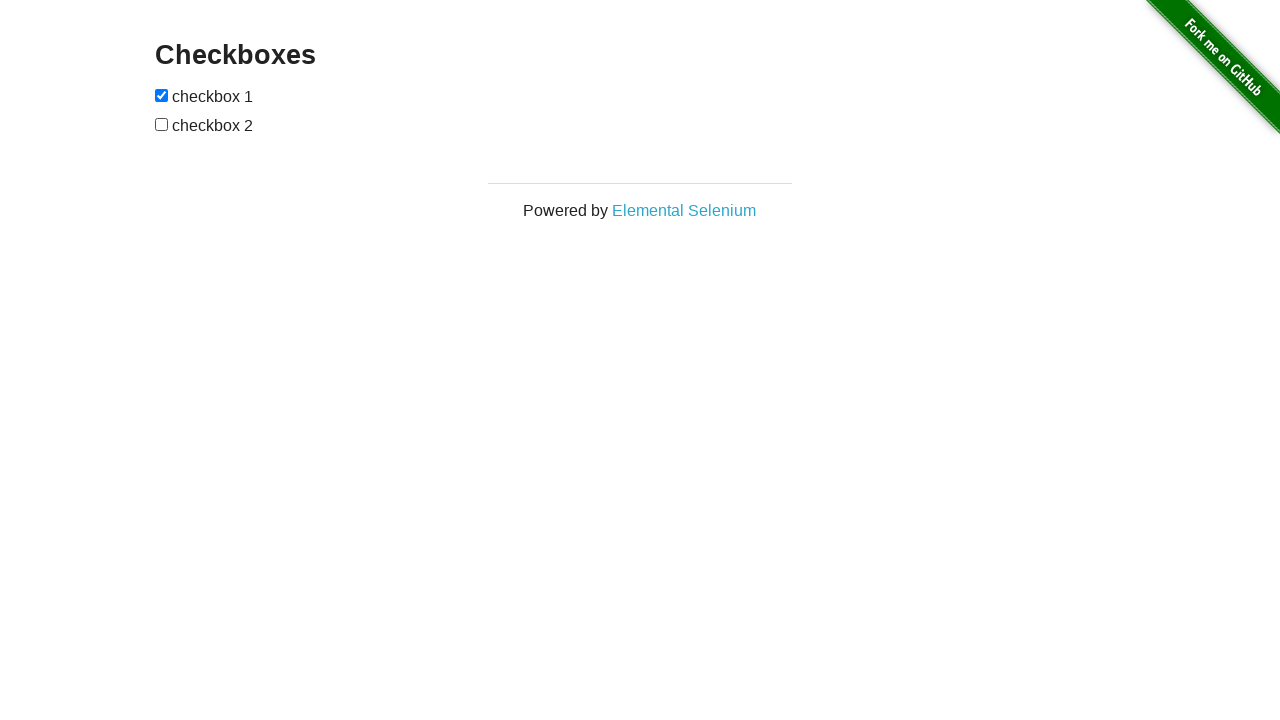